Tests checkbox functionality by finding all checkboxes on the page and verifying their checked states using both attribute lookup and isChecked methods.

Starting URL: http://the-internet.herokuapp.com/checkboxes

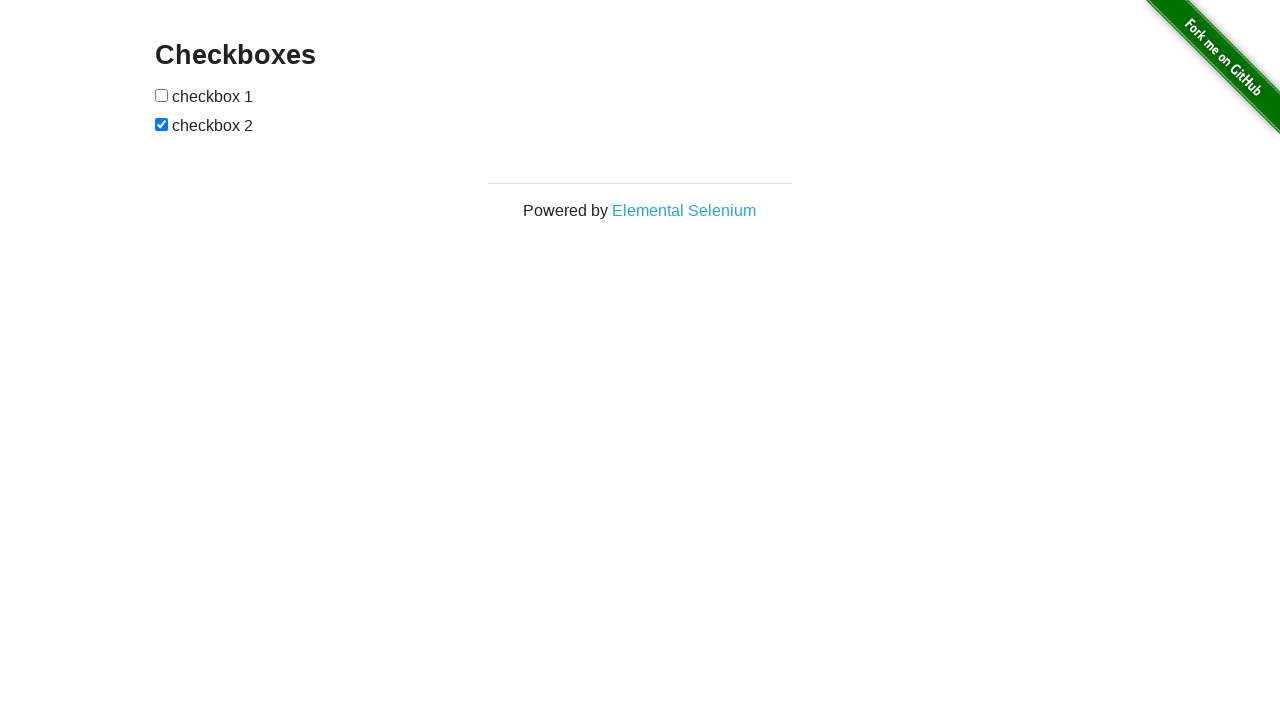

Located all checkboxes on the page
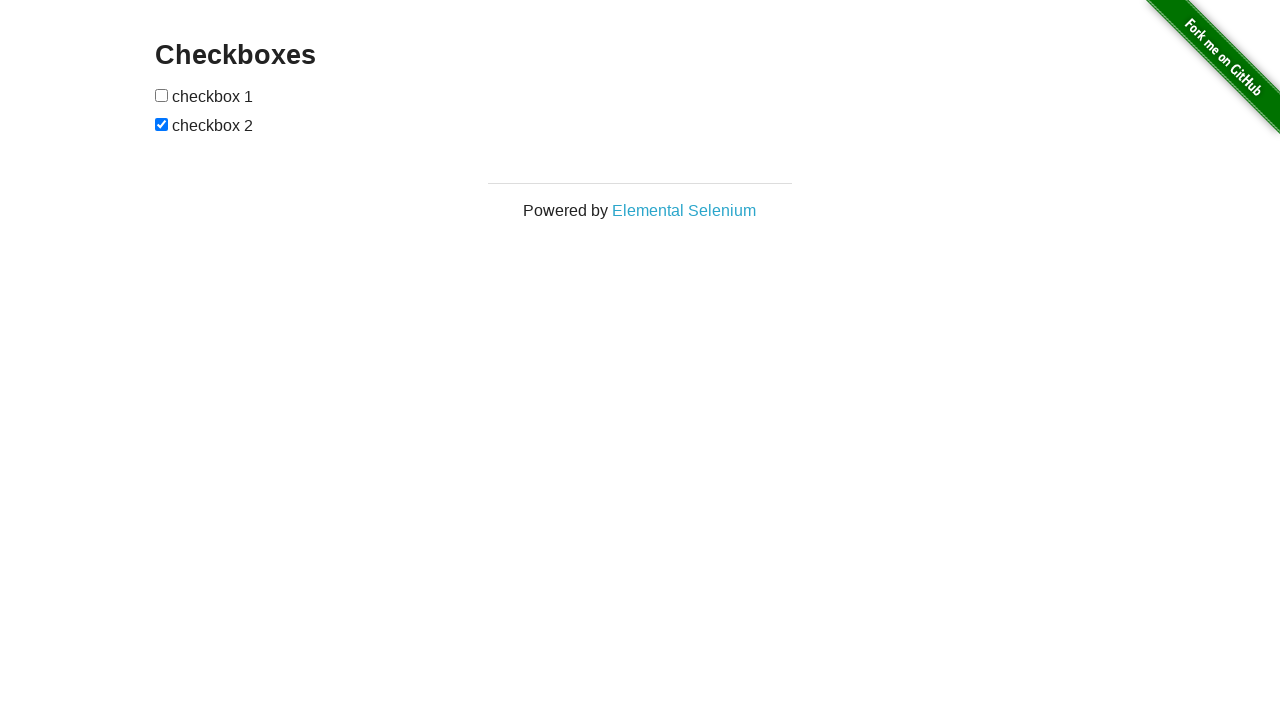

Waited for first checkbox to be present
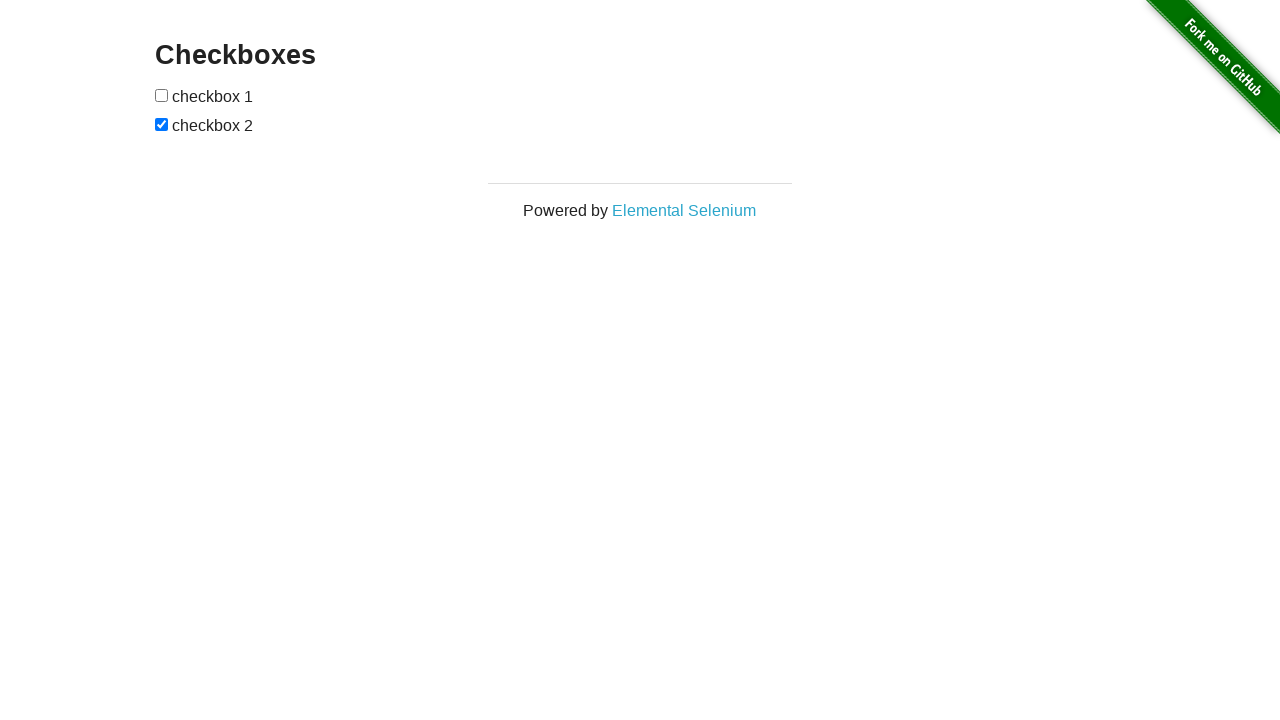

Found 2 checkboxes on the page
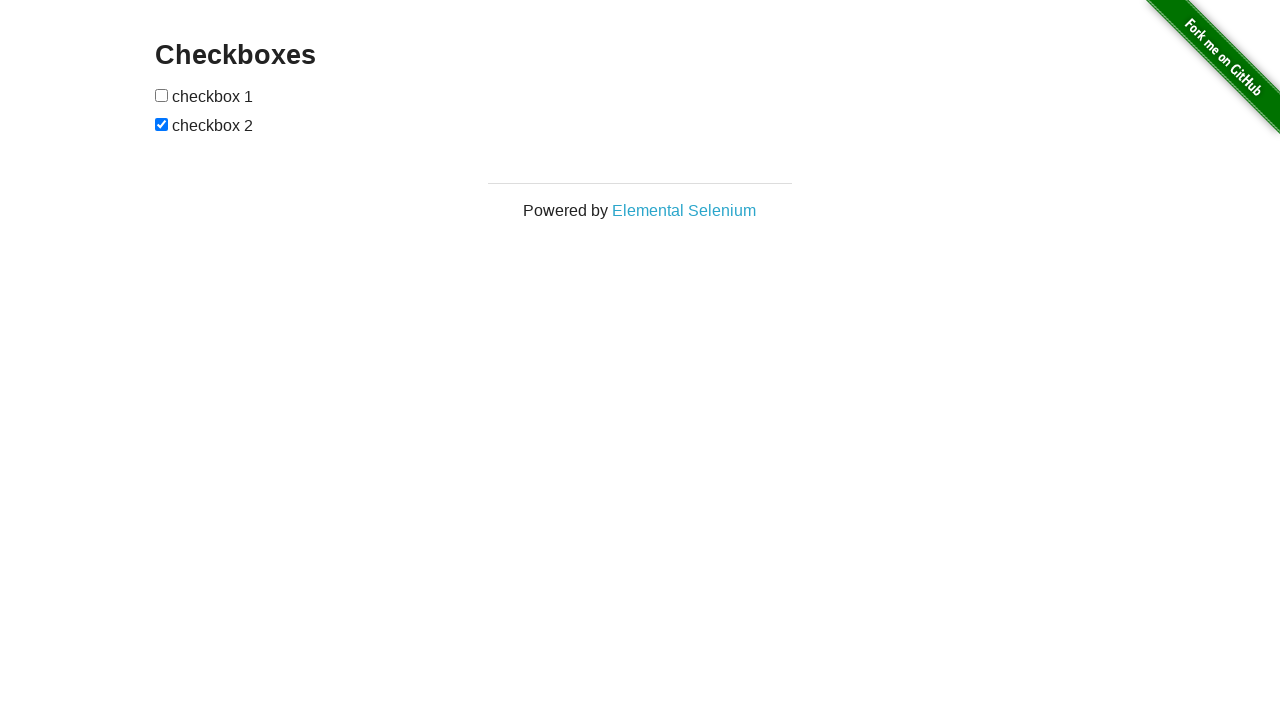

Located the last checkbox
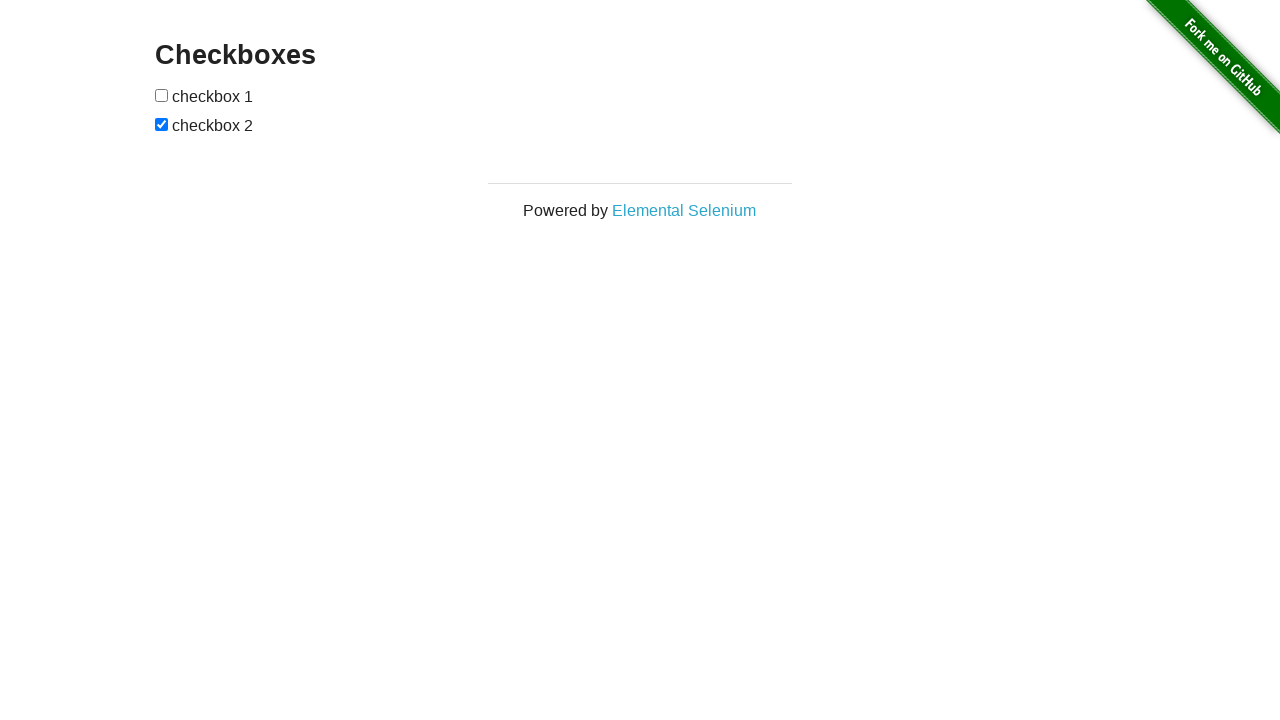

Verified that the last checkbox is checked on page load
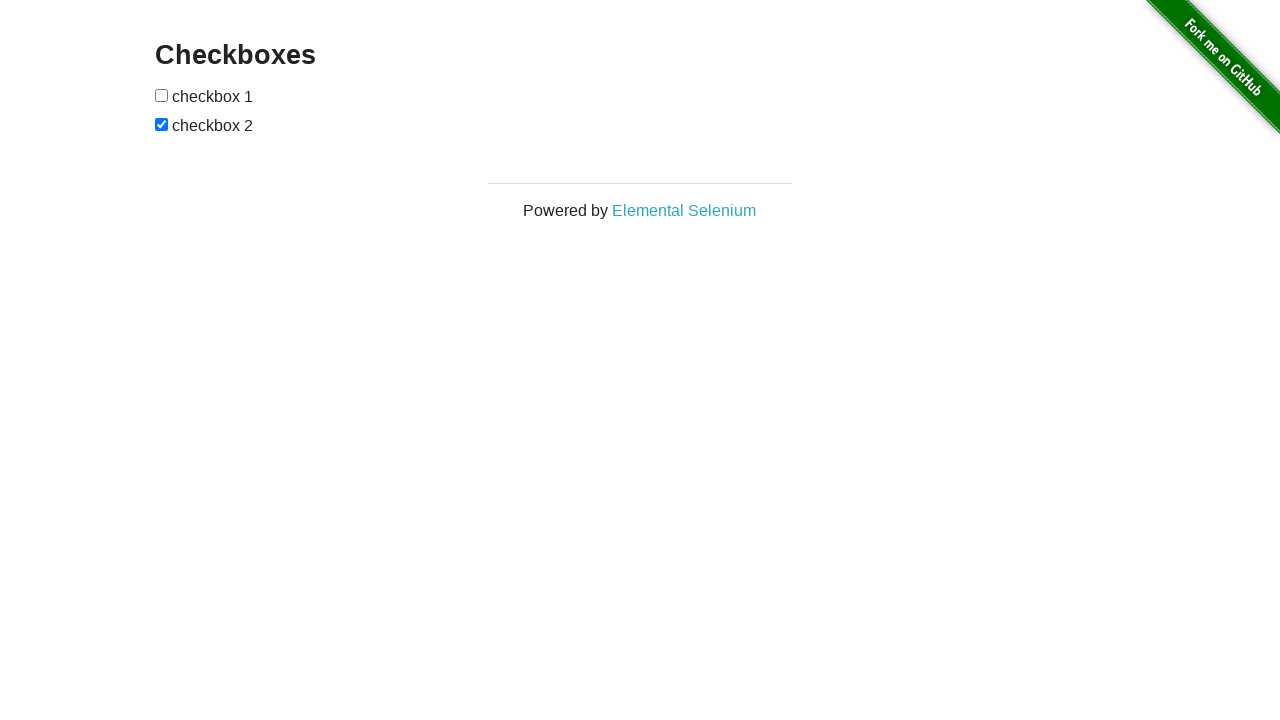

Located the first checkbox
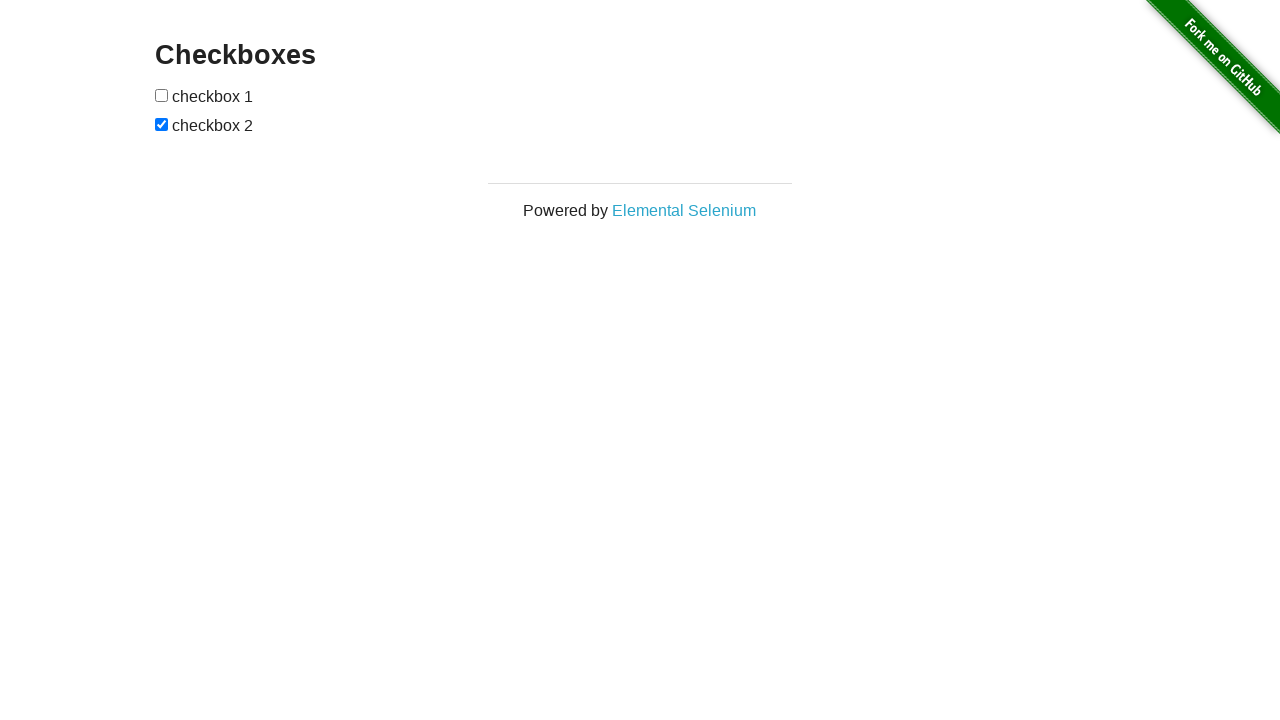

Verified that the first checkbox is not checked on page load
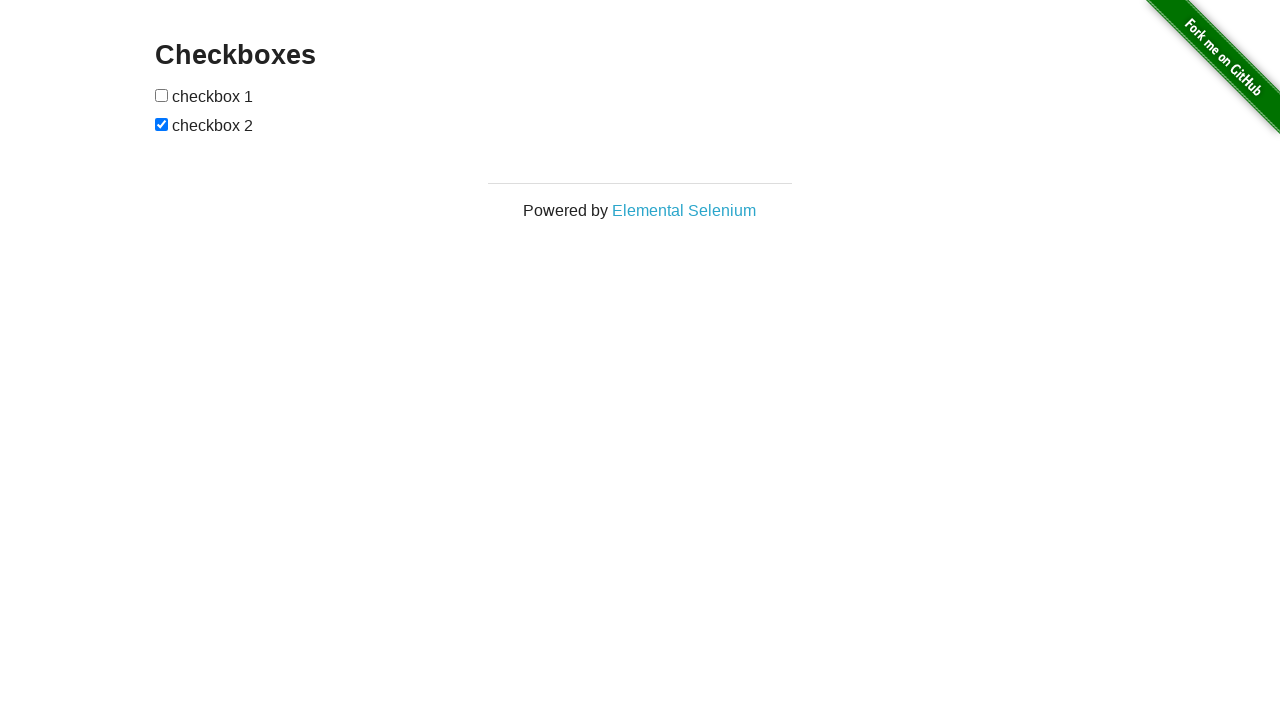

Clicked the first checkbox to check it at (162, 95) on input[type="checkbox"] >> nth=0
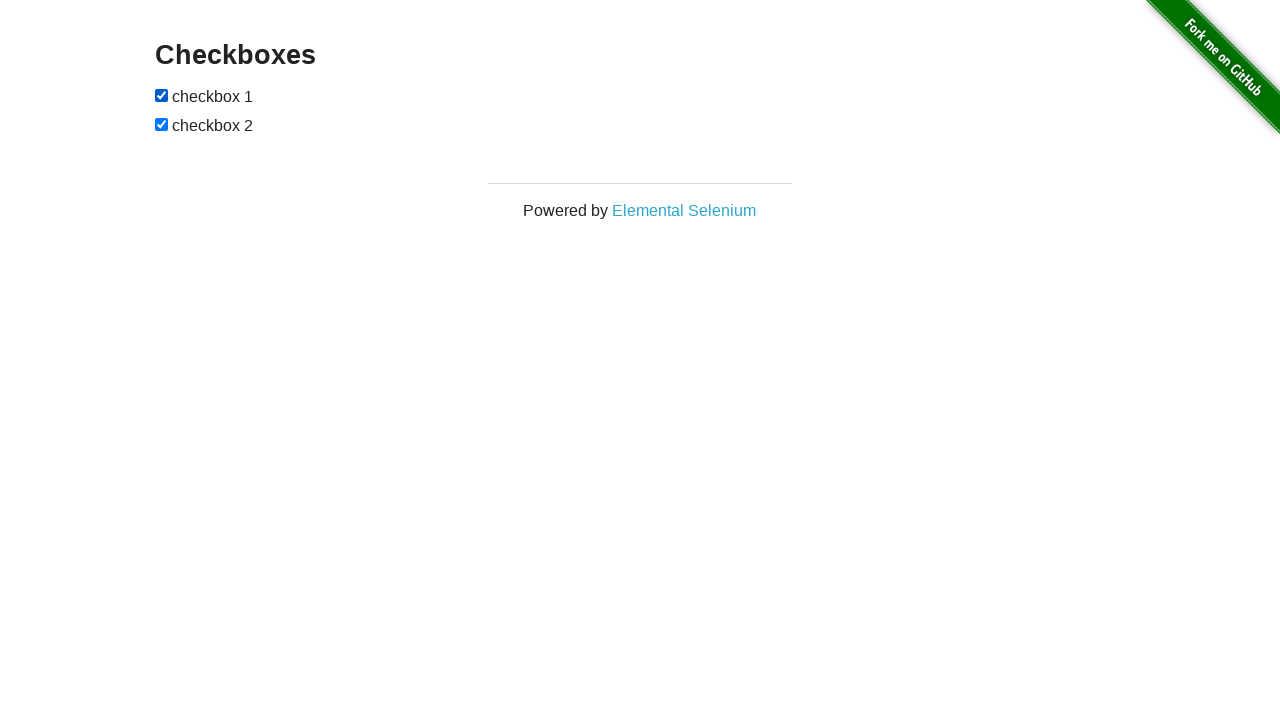

Verified that the first checkbox is now checked after clicking
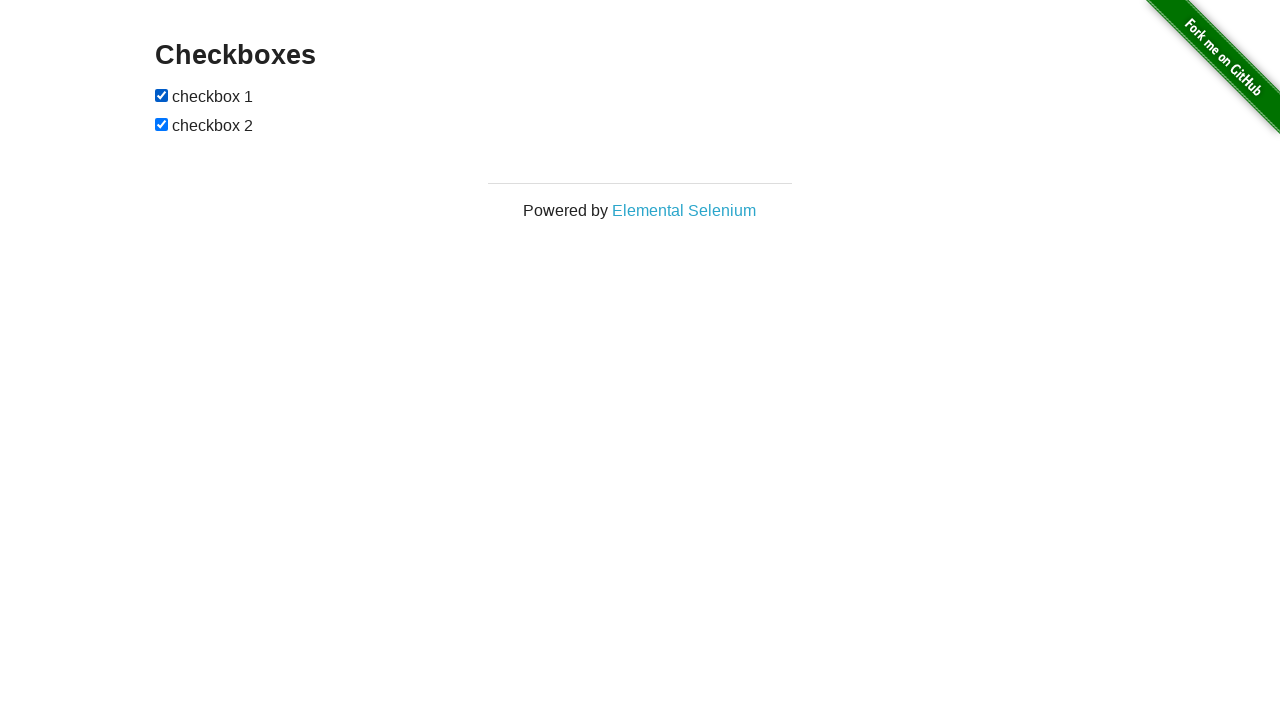

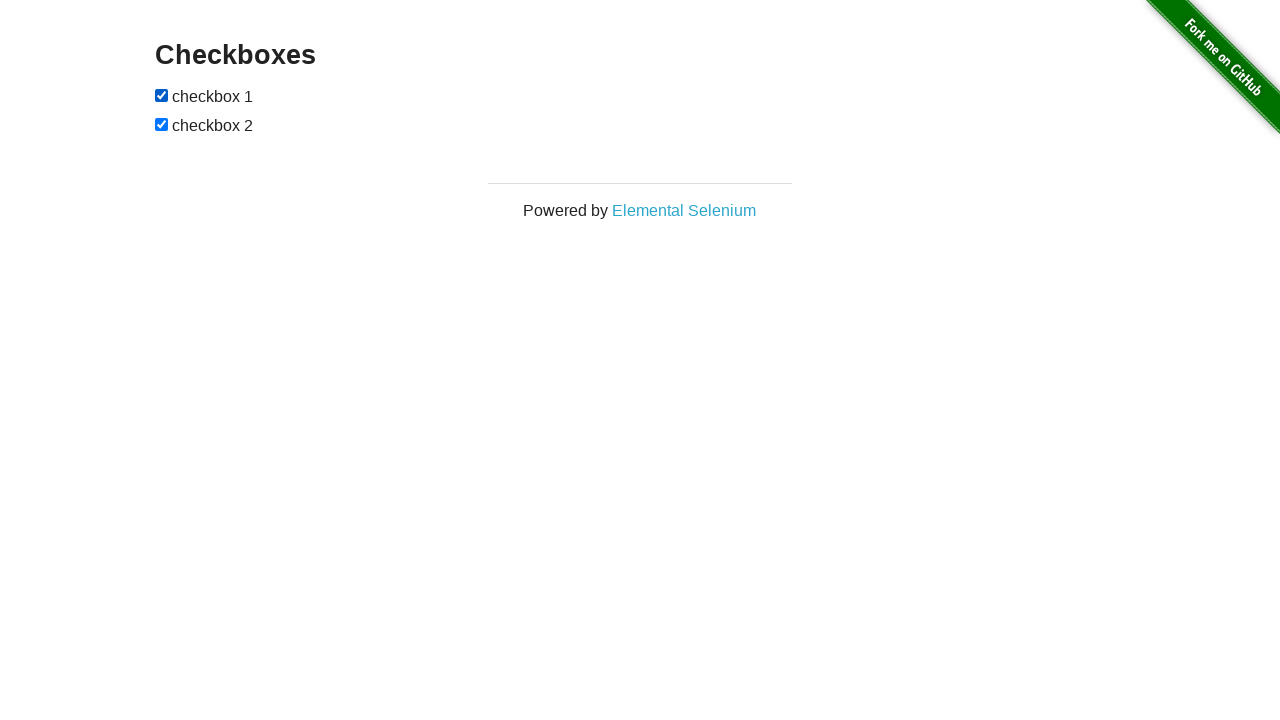